Navigates to W3Schools JavaScript reference page, switches to an iframe, clicks a "Try It" button using JavaScript execution, and highlights a submit button element

Starting URL: https://www.w3schools.com/jsref/tryit.asp?filename=tryjsref_submit_get

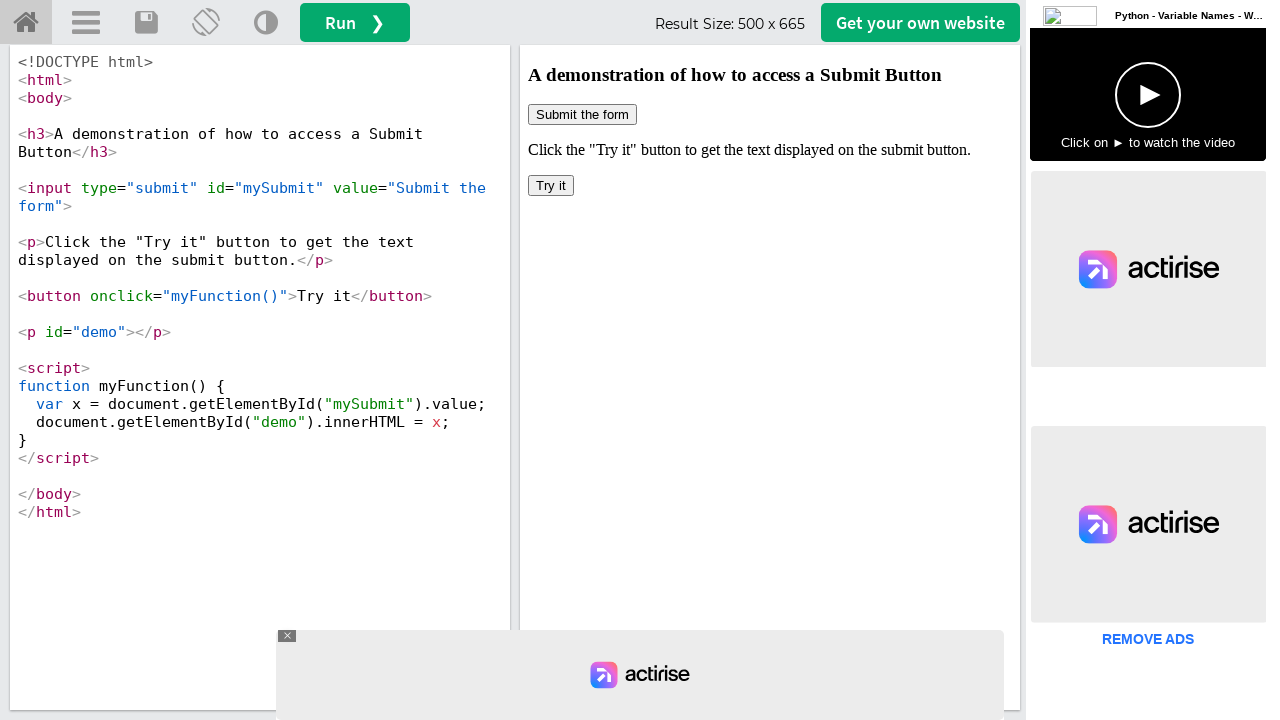

Located iframe with ID 'iframeResult'
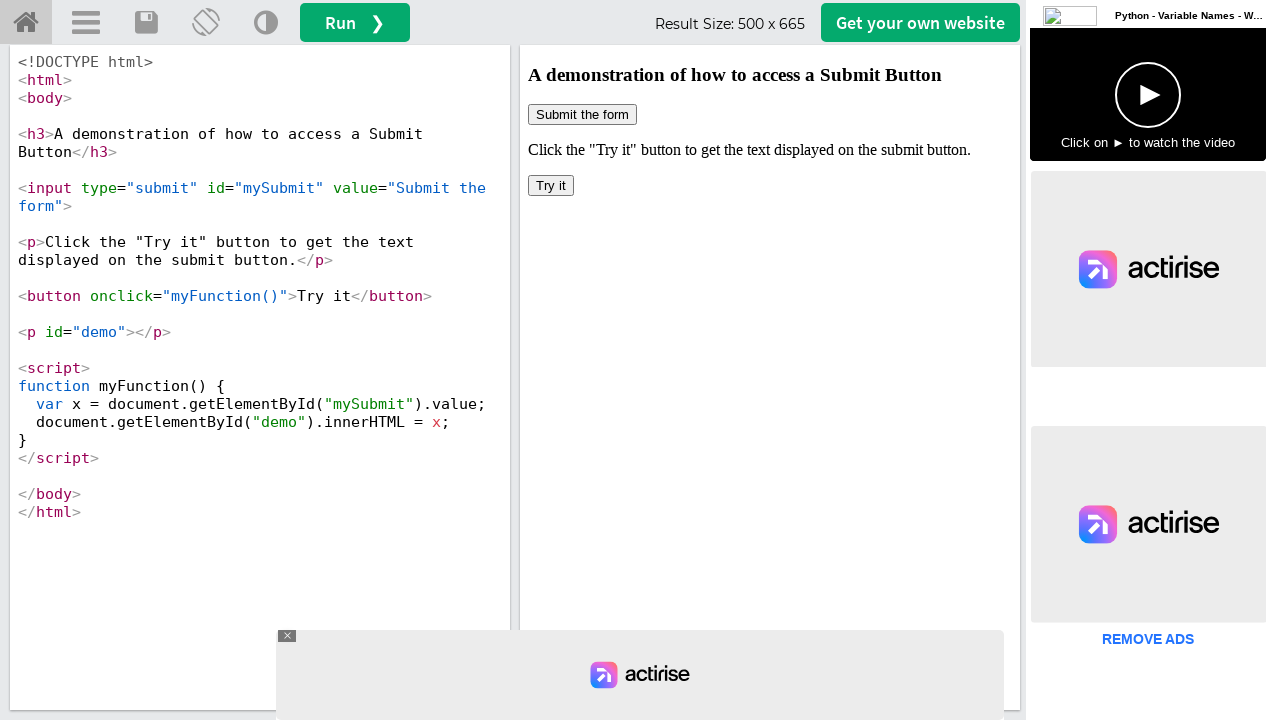

Clicked 'Try it' button in iframe at (551, 186) on #iframeResult >> internal:control=enter-frame >> button:has-text('Try it')
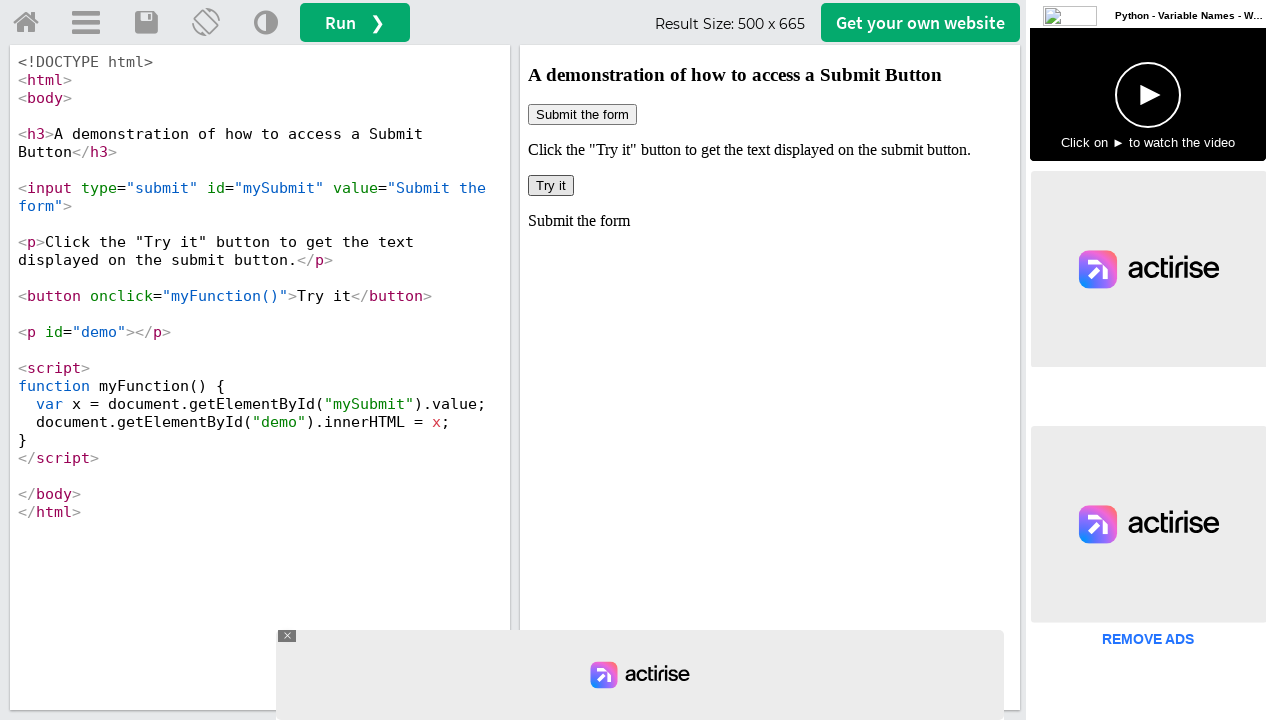

Located submit button with ID 'mySubmit'
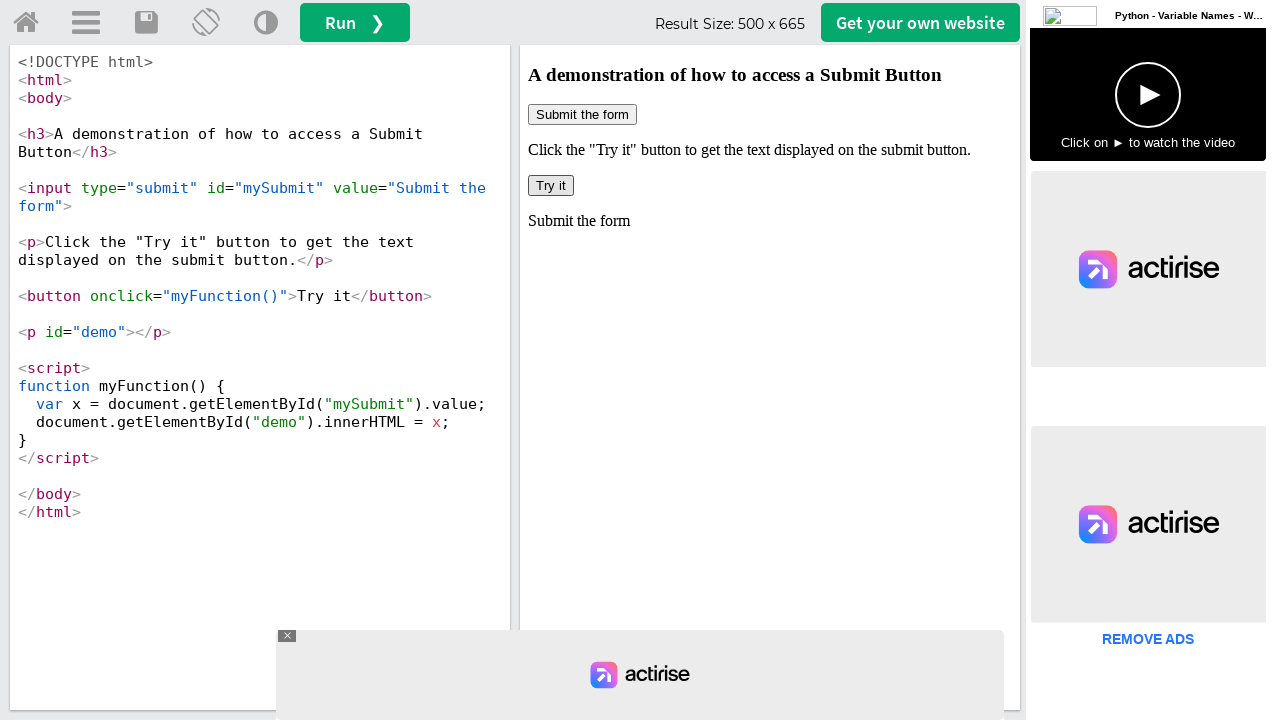

Applied red border highlight to submit button
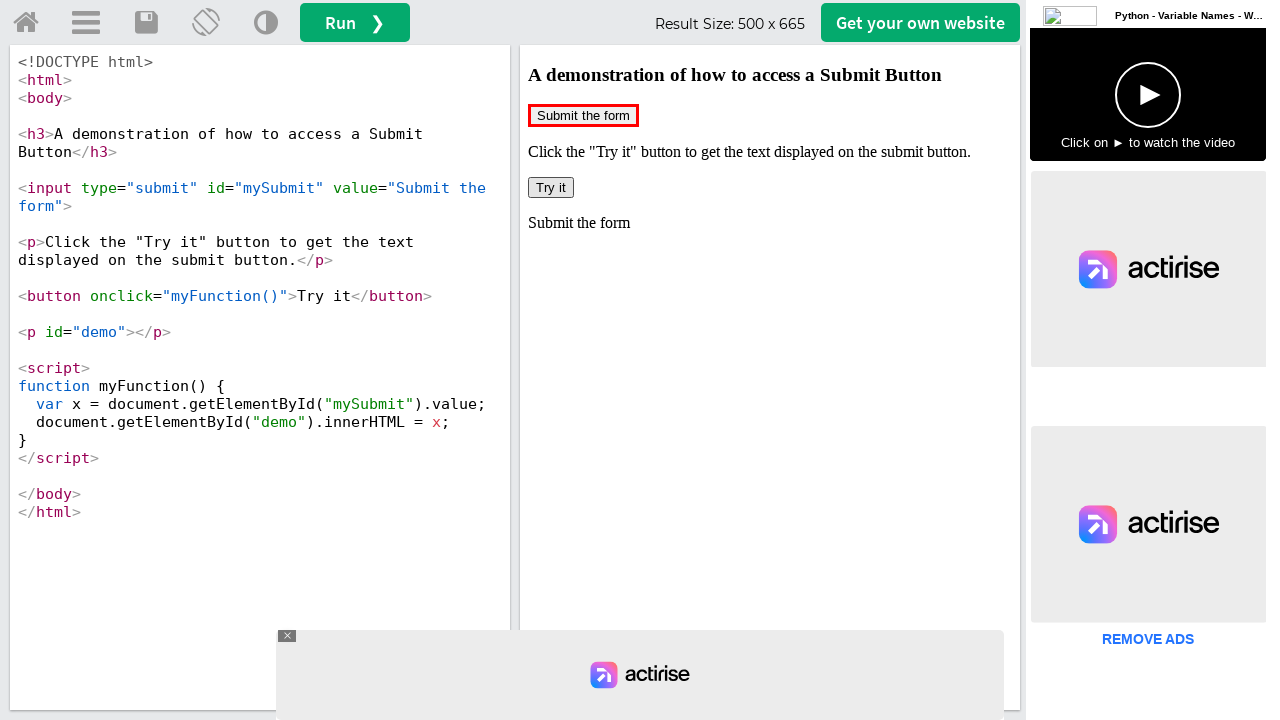

Waited 500ms to observe highlight effect
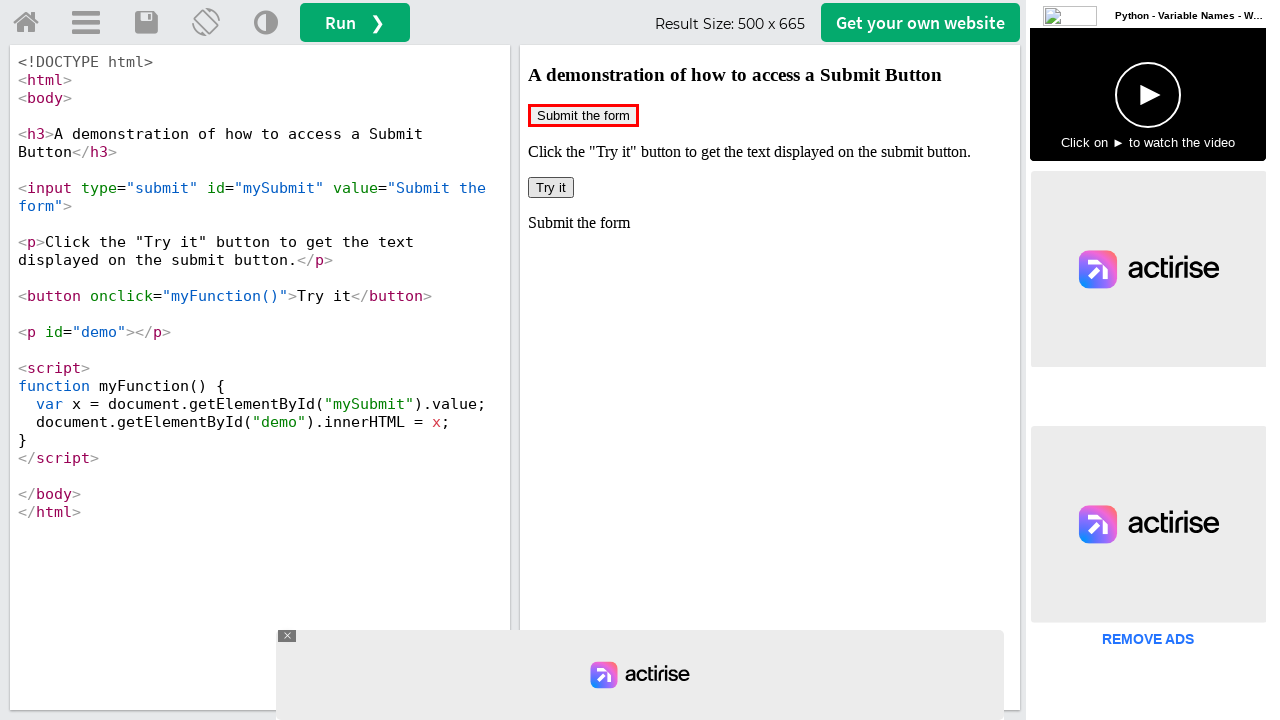

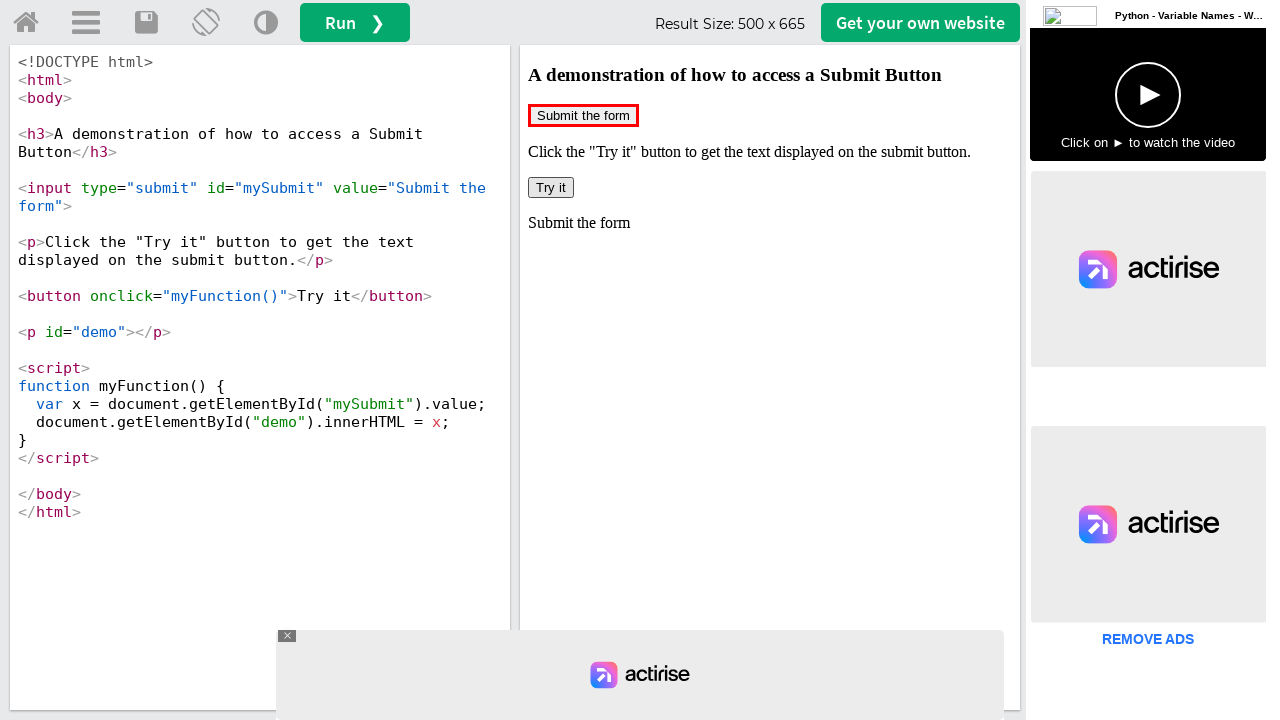